Tests JavaScript prompt alert functionality by clicking a button to trigger a prompt, entering text into the alert, accepting it, and verifying the output

Starting URL: https://www.hyrtutorials.com/p/alertsdemo.html

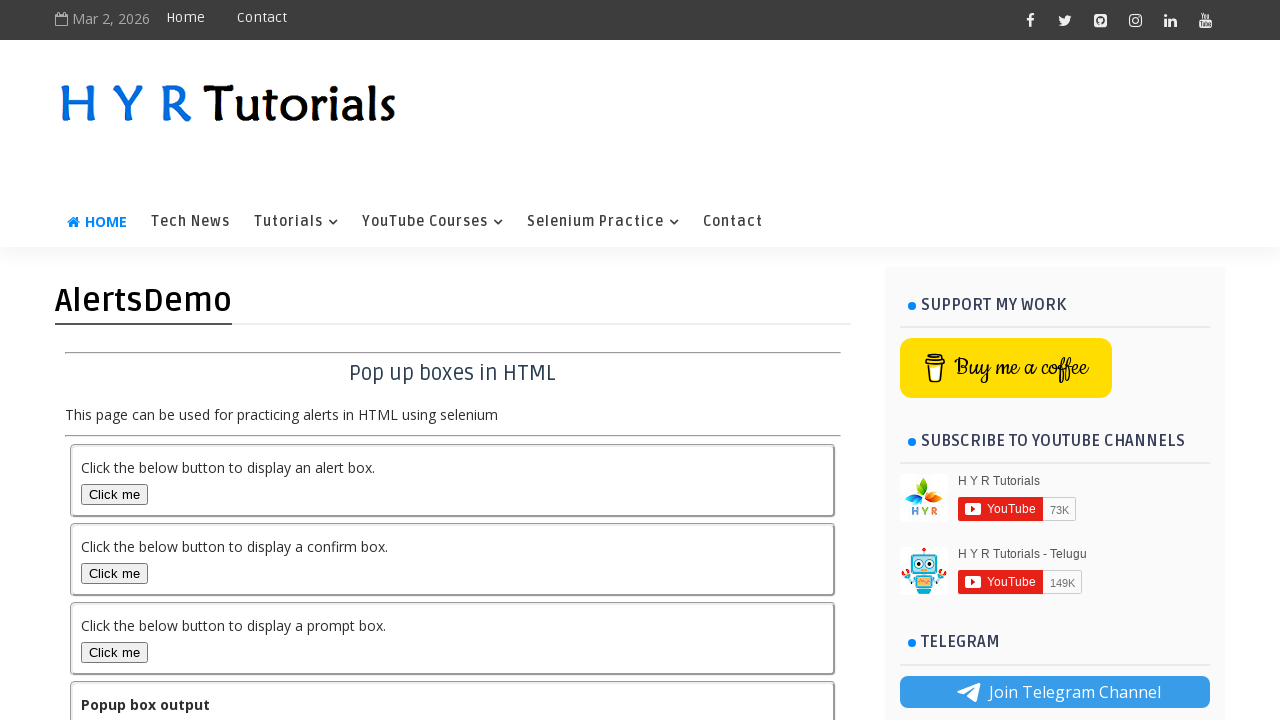

Clicked the prompt box button to trigger the alert at (114, 652) on #promptBox
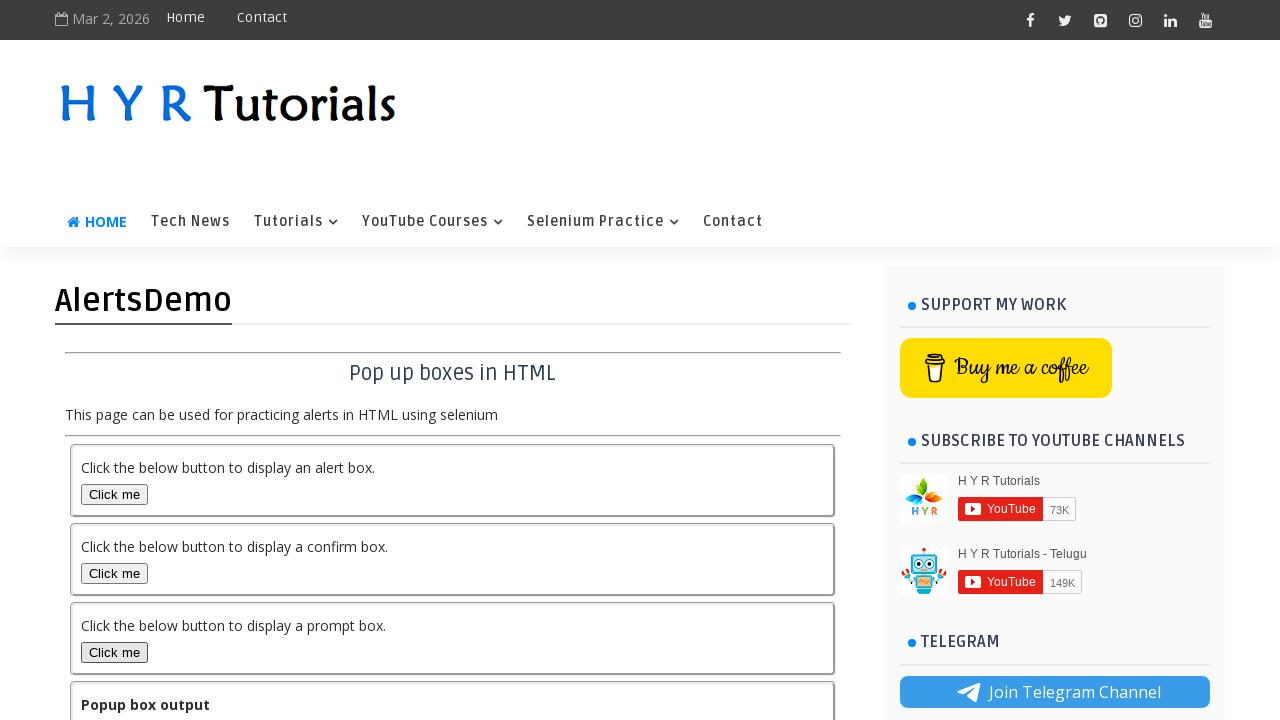

Set up dialog handler to accept prompt with text 'Alert'
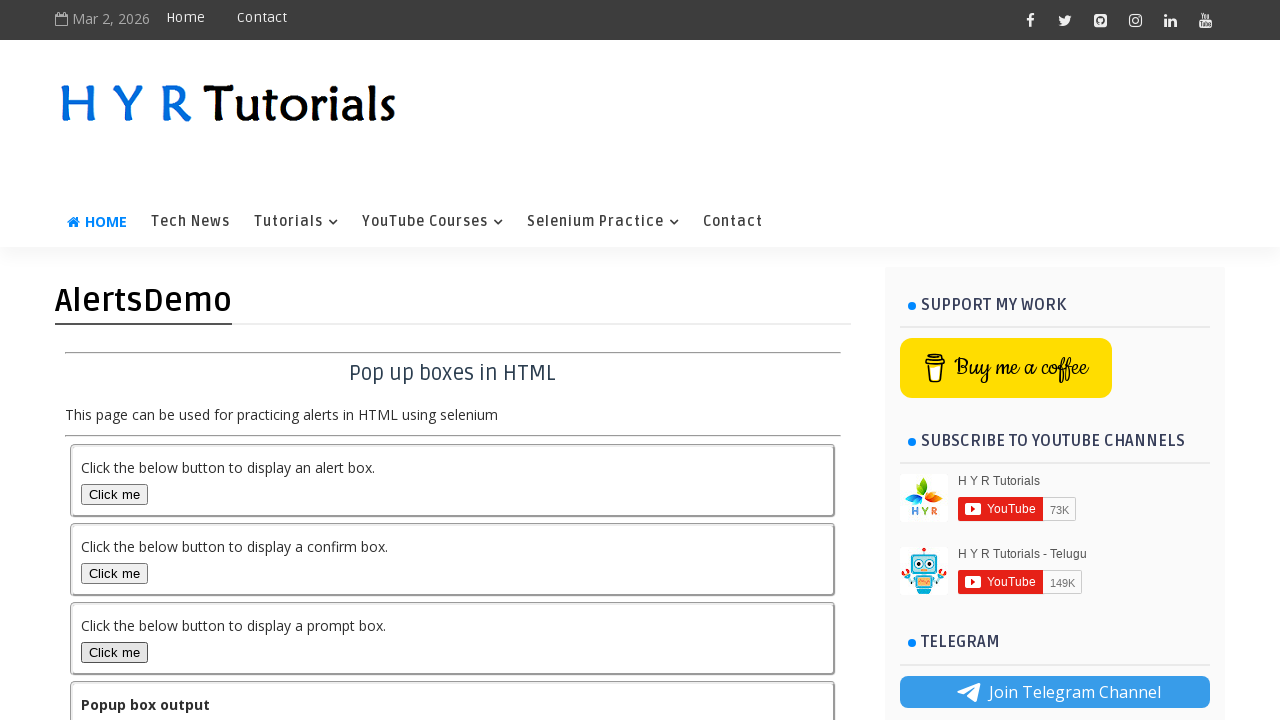

Waited for output element to be present after accepting the prompt
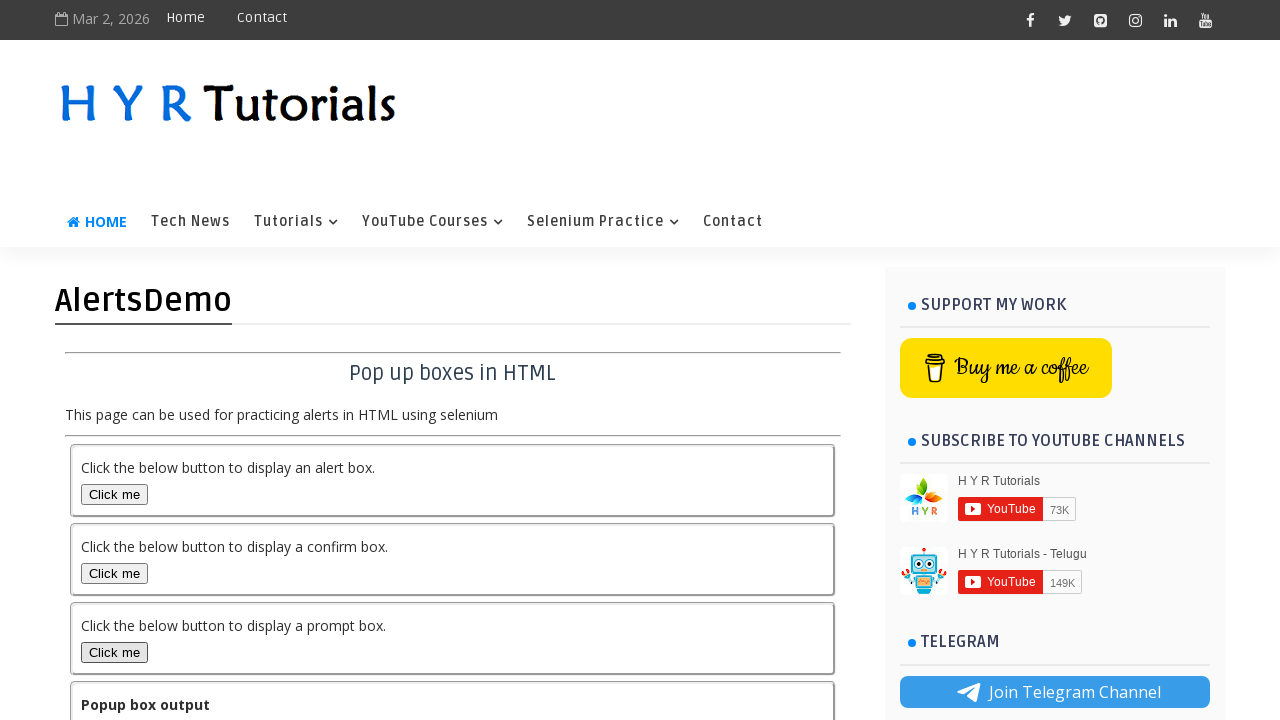

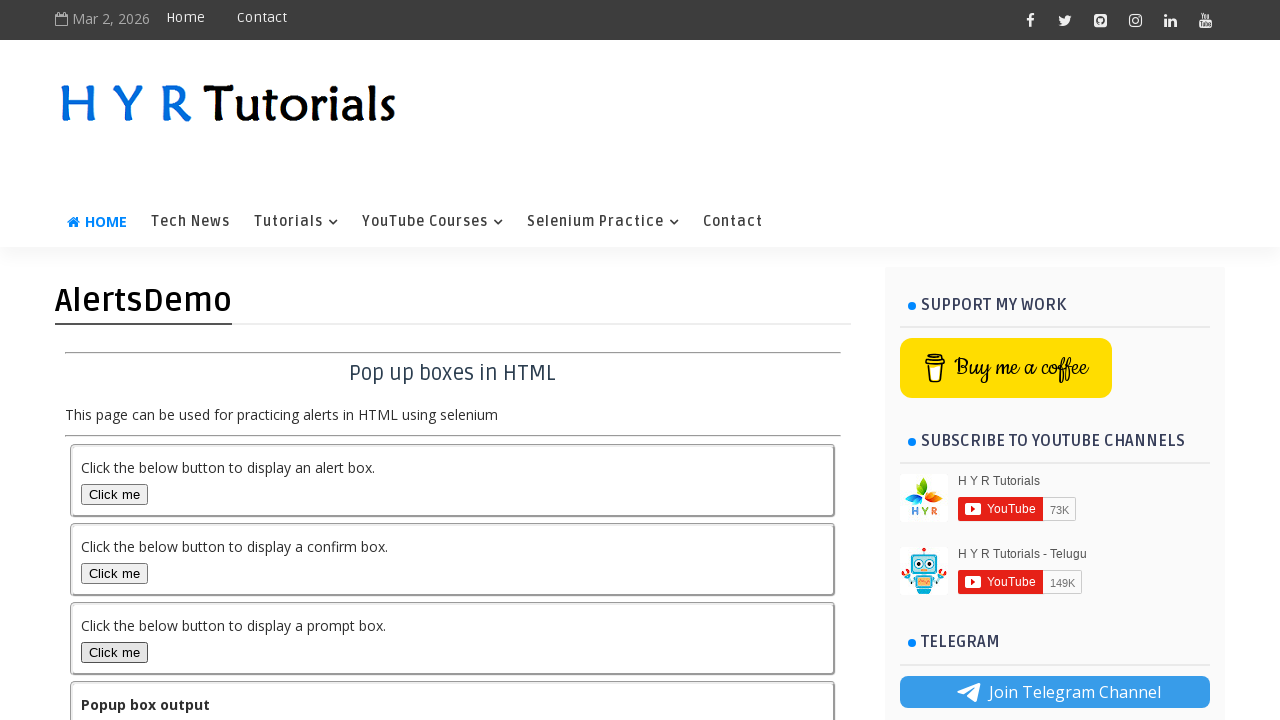